Tests that edits are cancelled when pressing Escape

Starting URL: https://demo.playwright.dev/todomvc

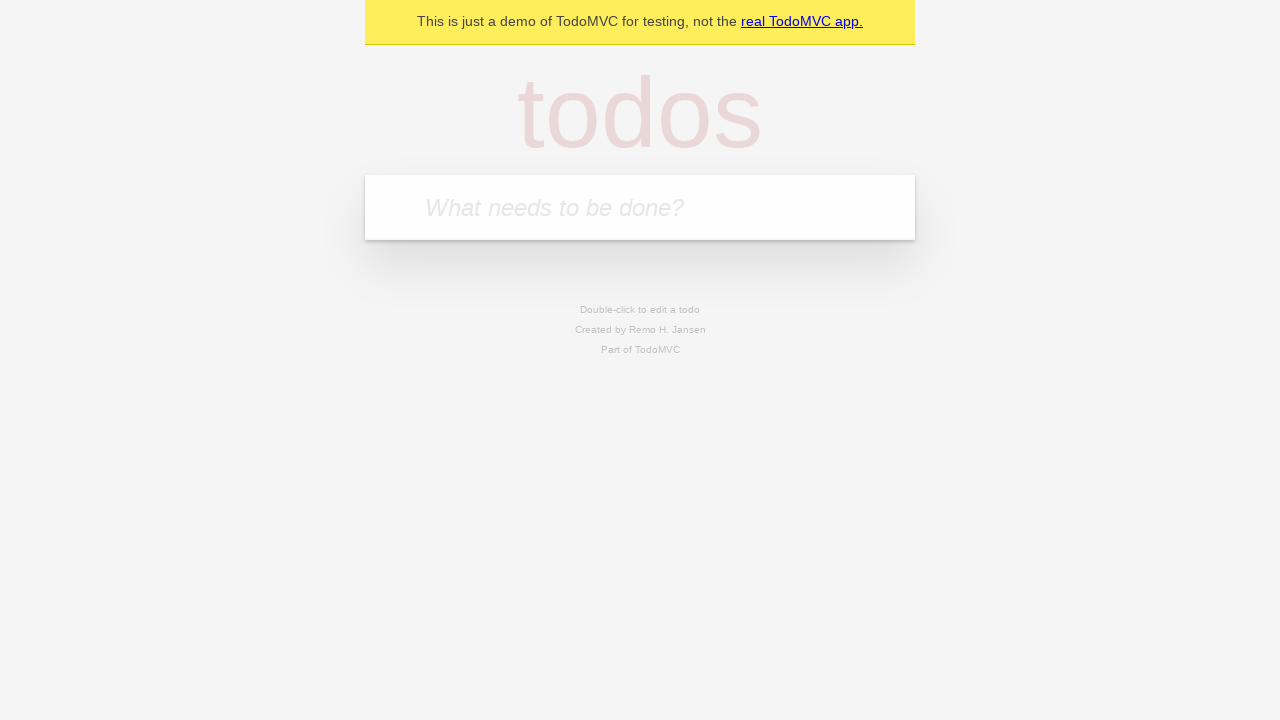

Filled first todo input with 'buy some cheese' on internal:attr=[placeholder="What needs to be done?"i]
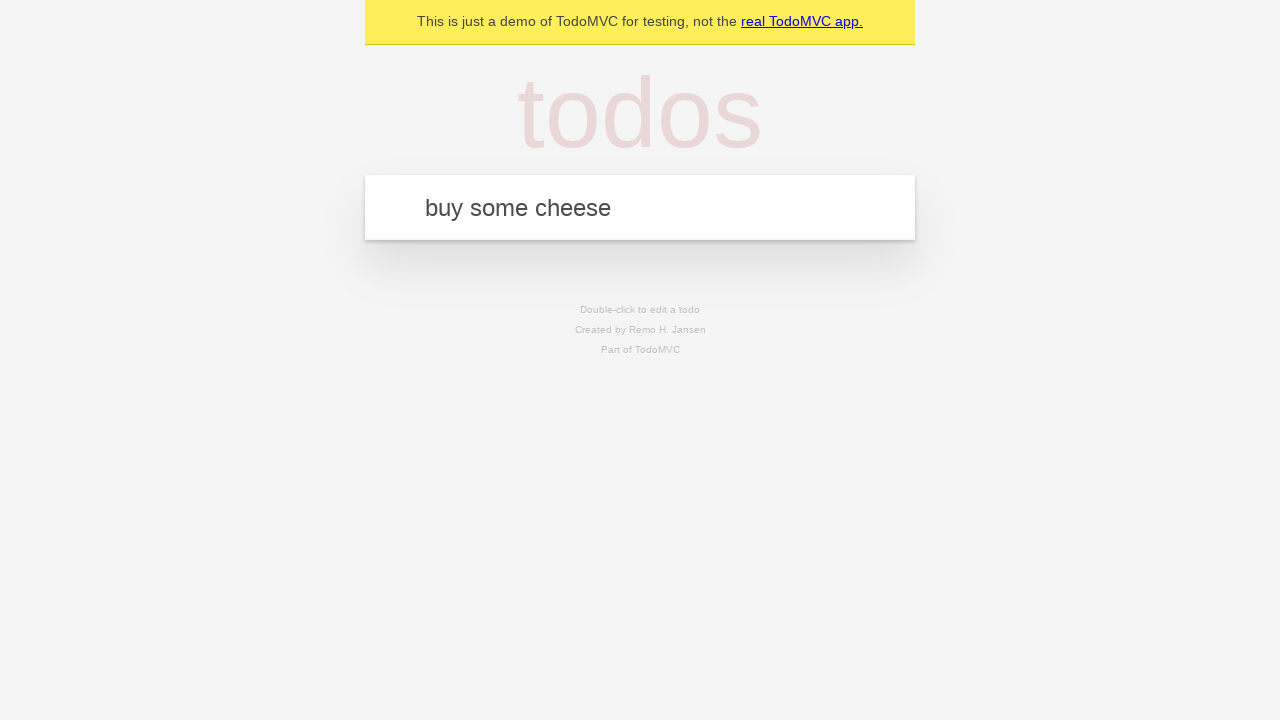

Pressed Enter to create first todo on internal:attr=[placeholder="What needs to be done?"i]
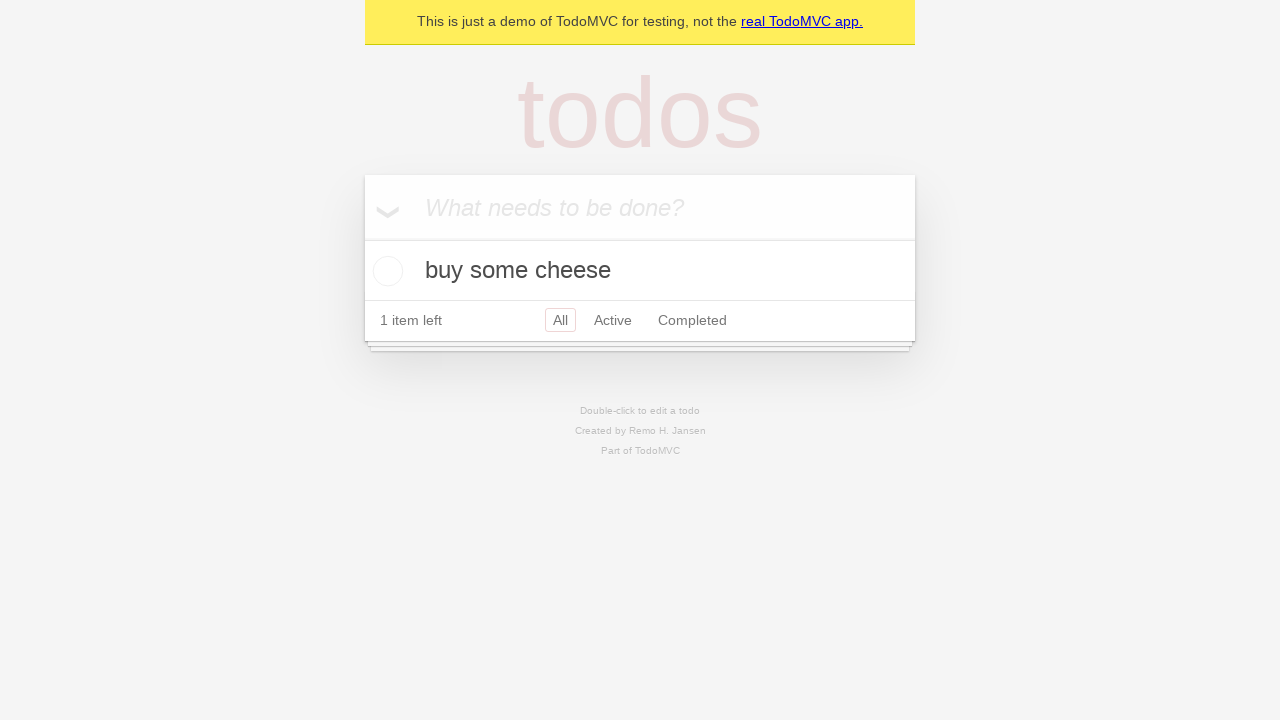

Filled second todo input with 'feed the cat' on internal:attr=[placeholder="What needs to be done?"i]
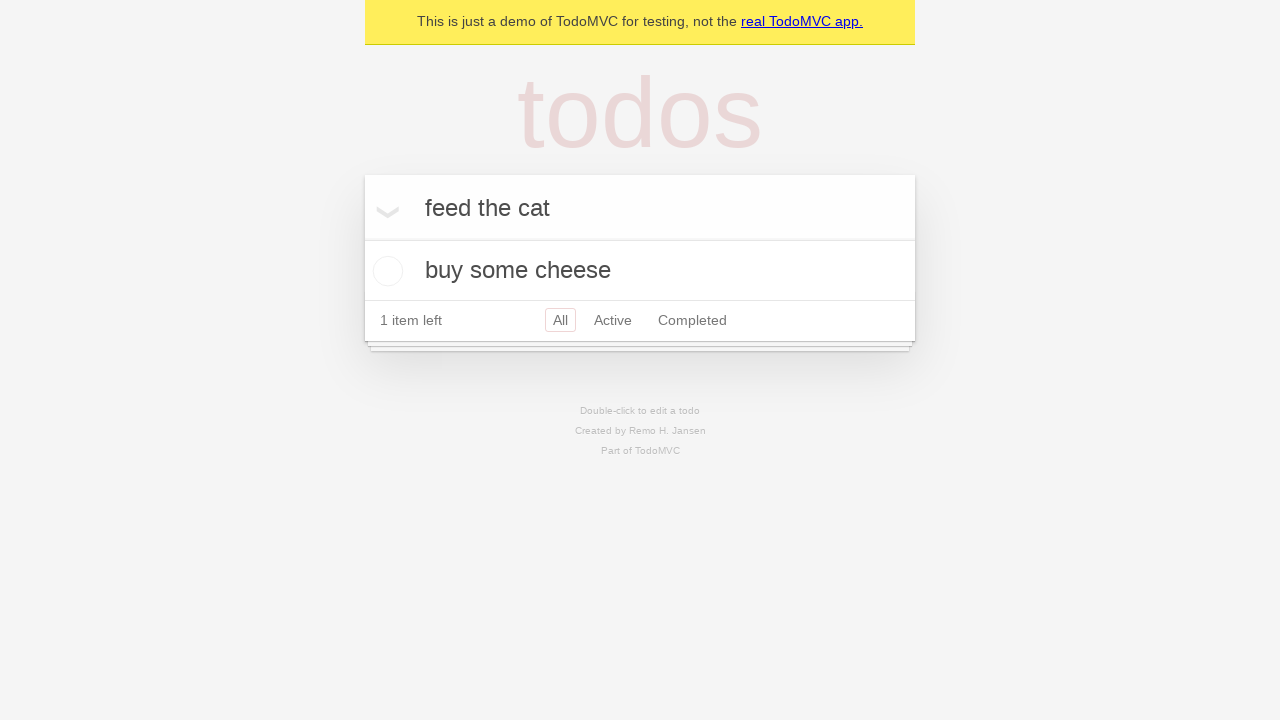

Pressed Enter to create second todo on internal:attr=[placeholder="What needs to be done?"i]
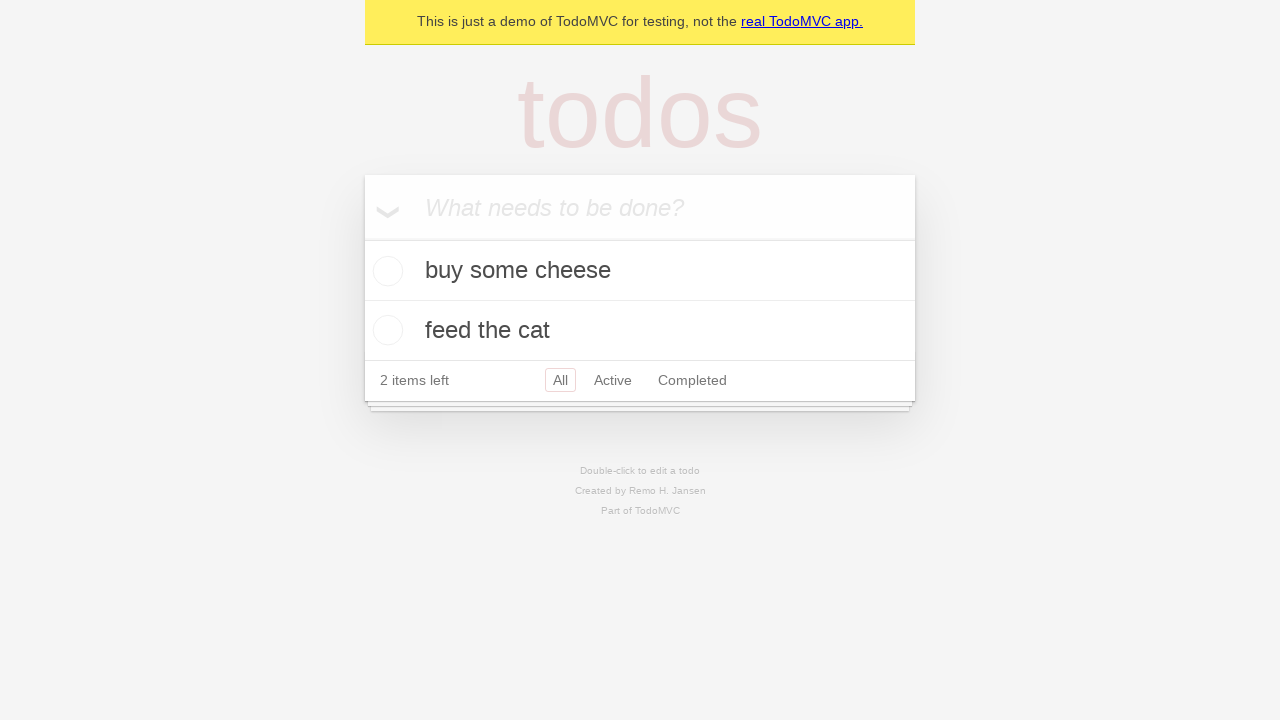

Filled third todo input with 'book a doctors appointment' on internal:attr=[placeholder="What needs to be done?"i]
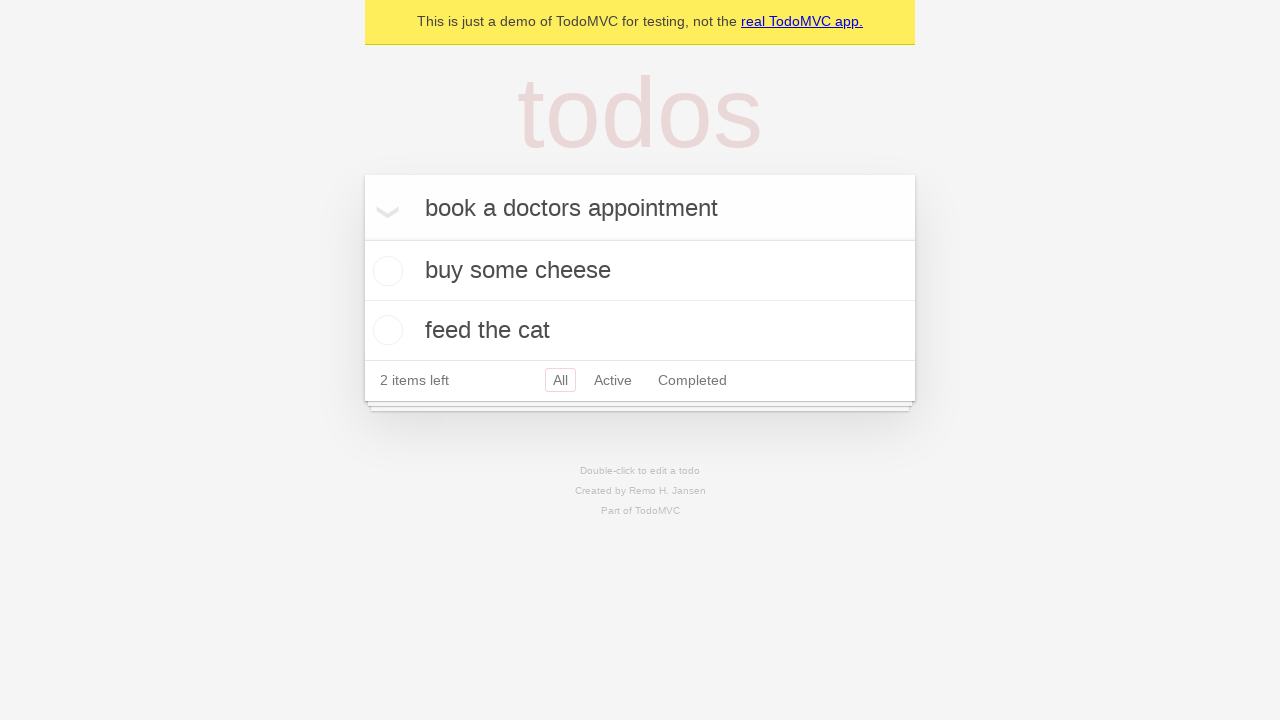

Pressed Enter to create third todo on internal:attr=[placeholder="What needs to be done?"i]
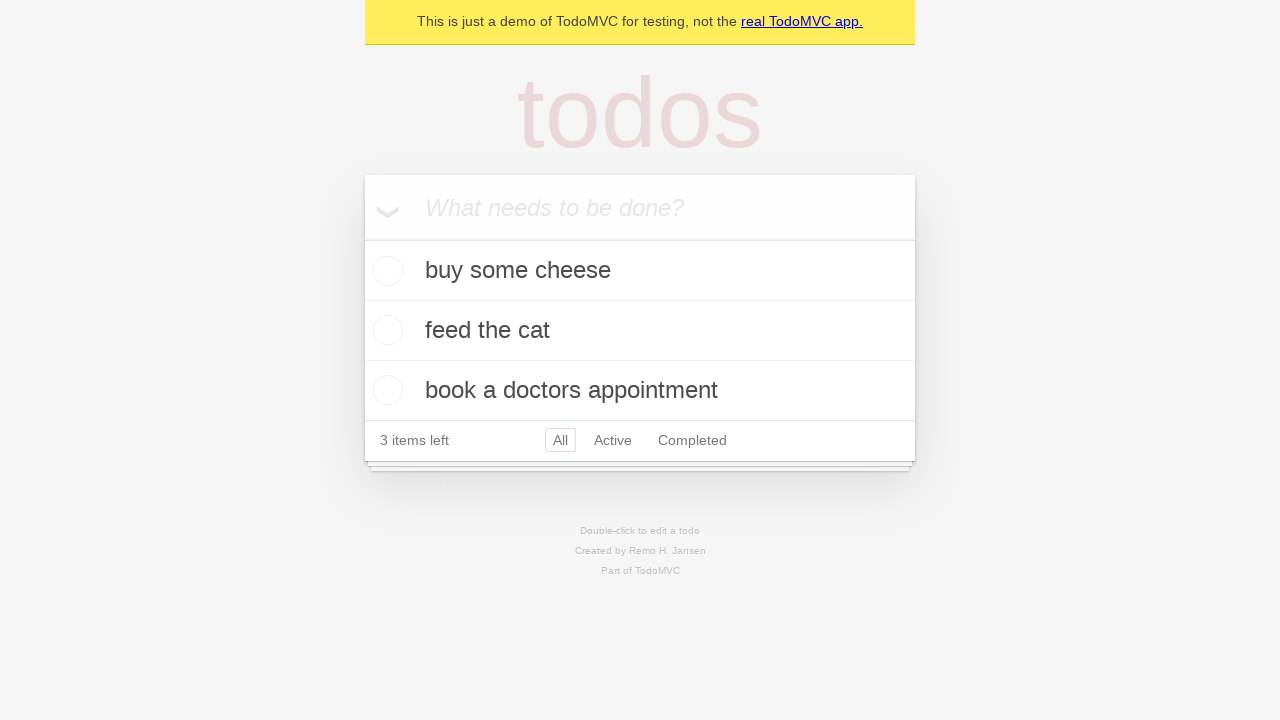

Double-clicked second todo to enter edit mode at (640, 331) on internal:testid=[data-testid="todo-item"s] >> nth=1
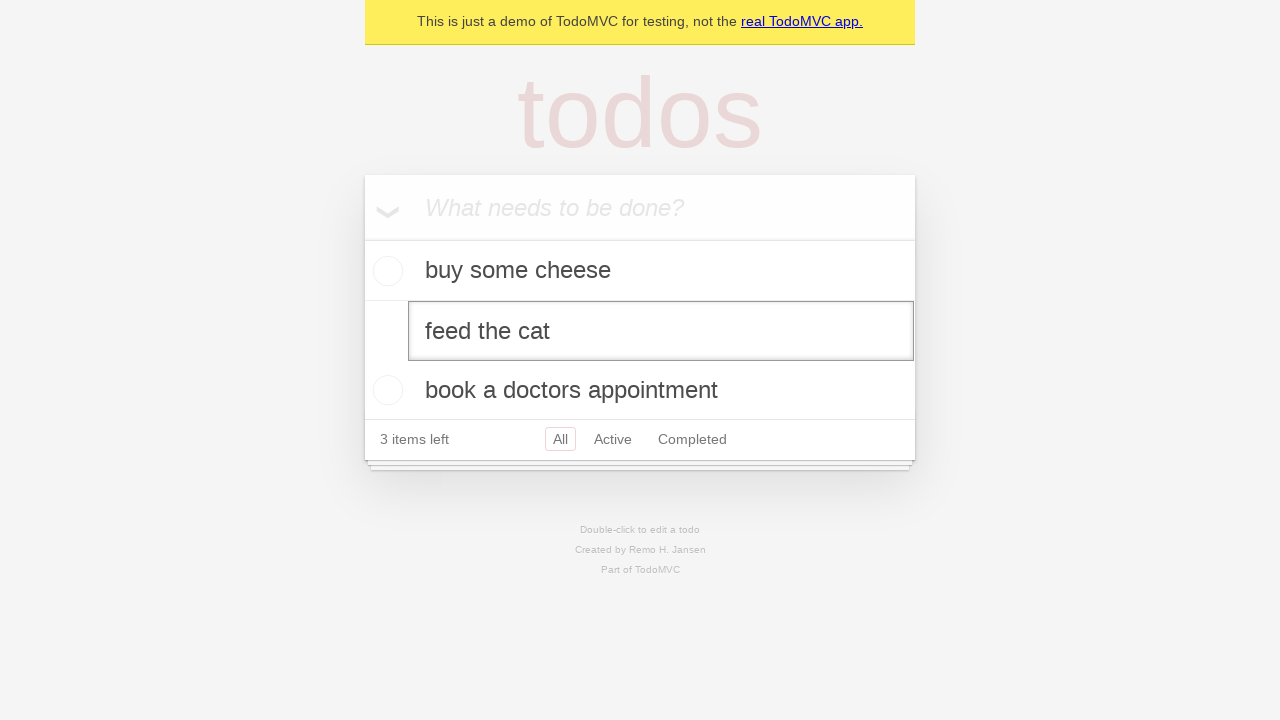

Filled edit textbox with 'buy some sausages' on internal:testid=[data-testid="todo-item"s] >> nth=1 >> internal:role=textbox[nam
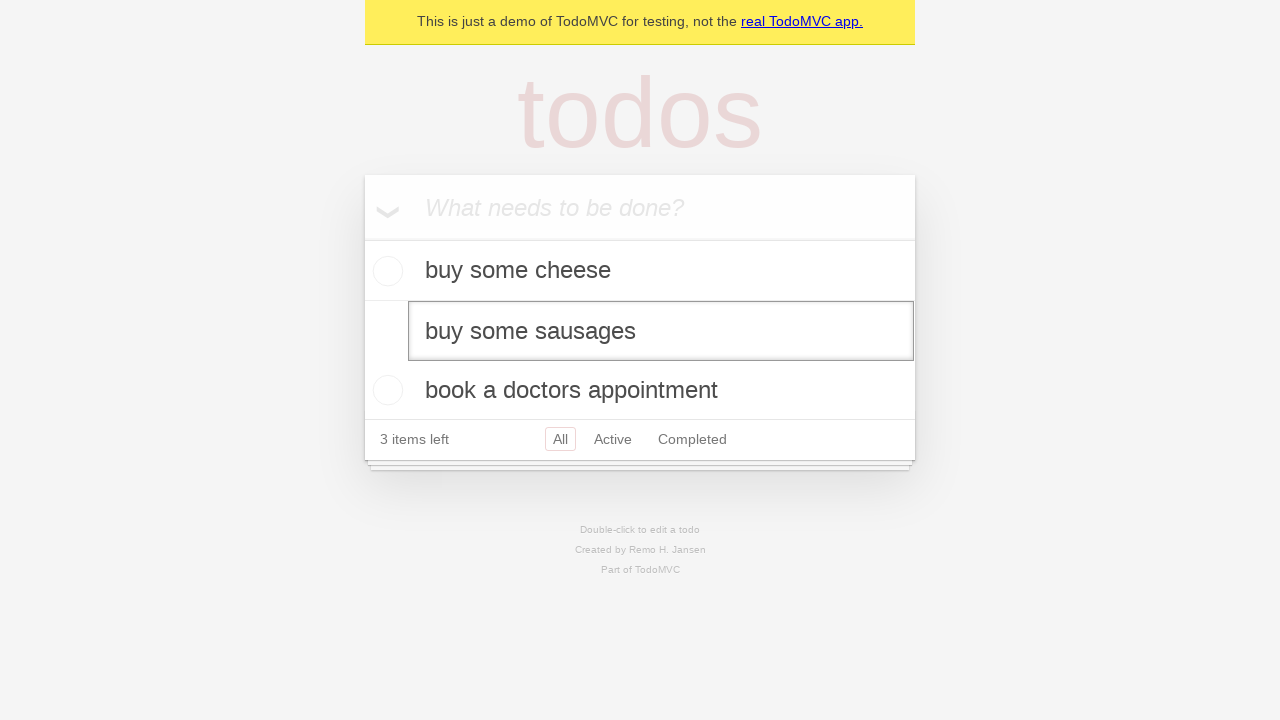

Pressed Escape key to cancel edits on second todo on internal:testid=[data-testid="todo-item"s] >> nth=1 >> internal:role=textbox[nam
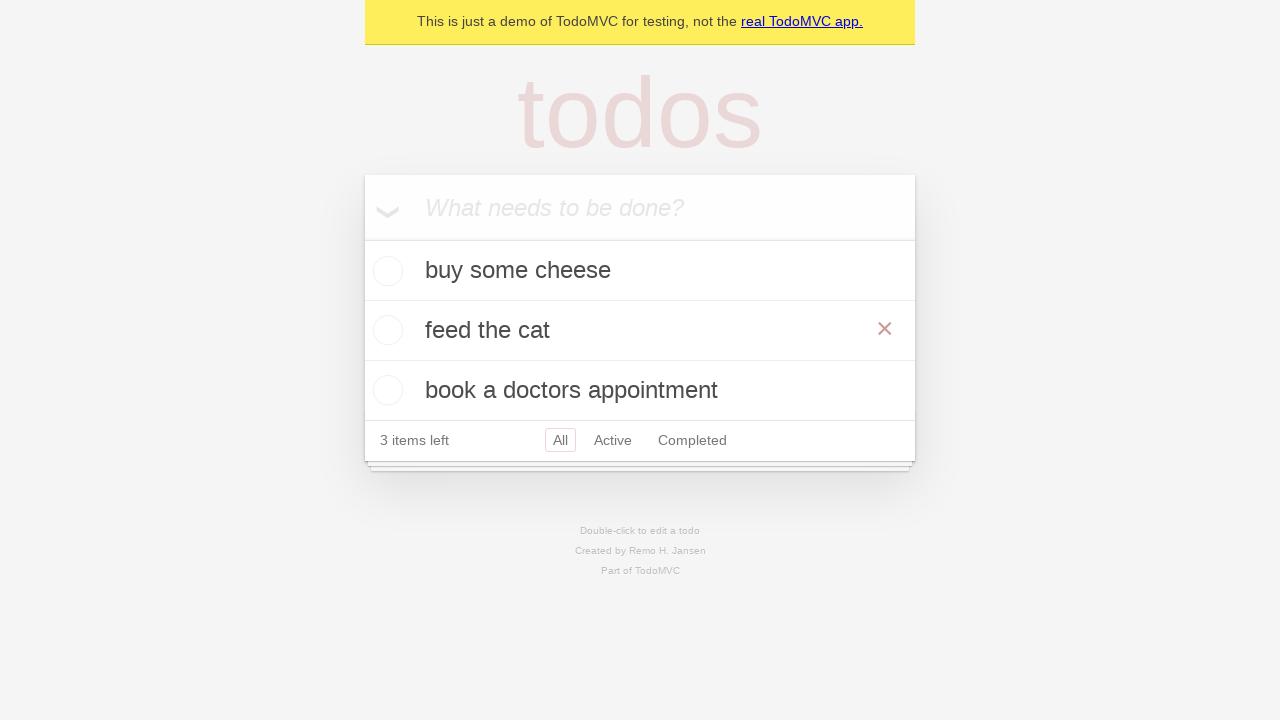

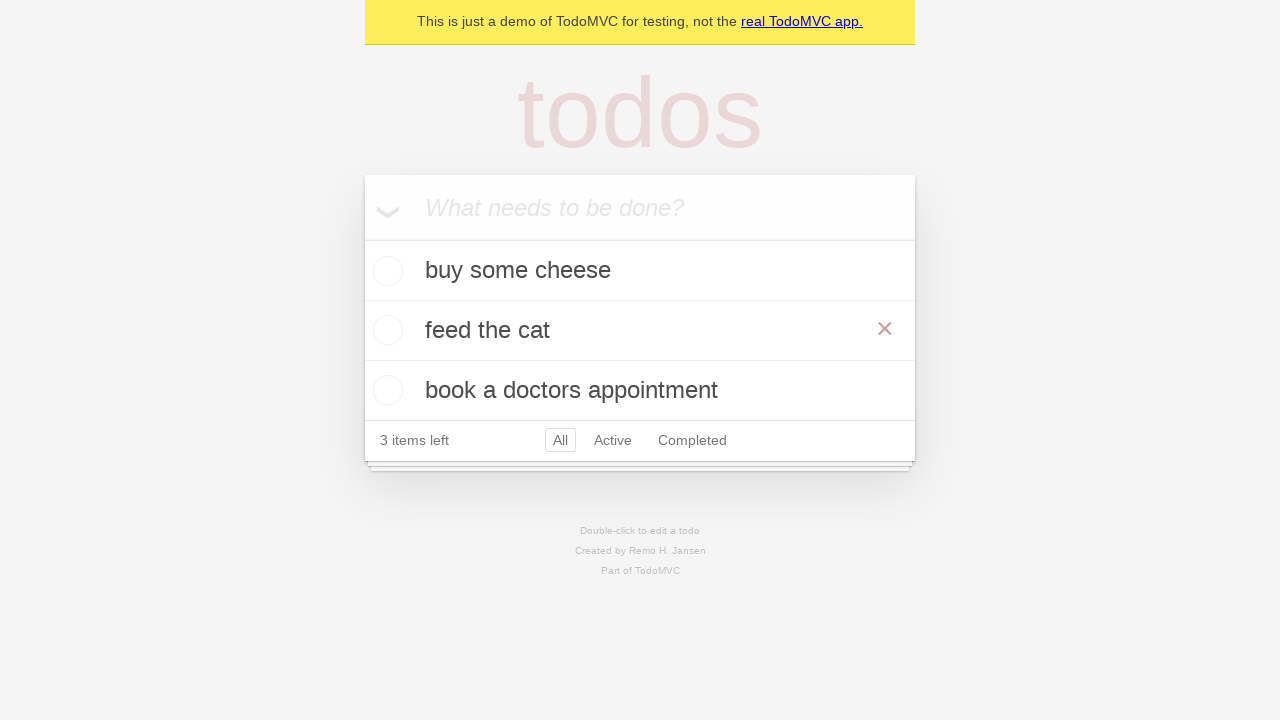